Tests challenging DOM page by clicking the three action buttons (qux, baz, bar) and verifying table content loads

Starting URL: https://the-internet.herokuapp.com/challenging_dom

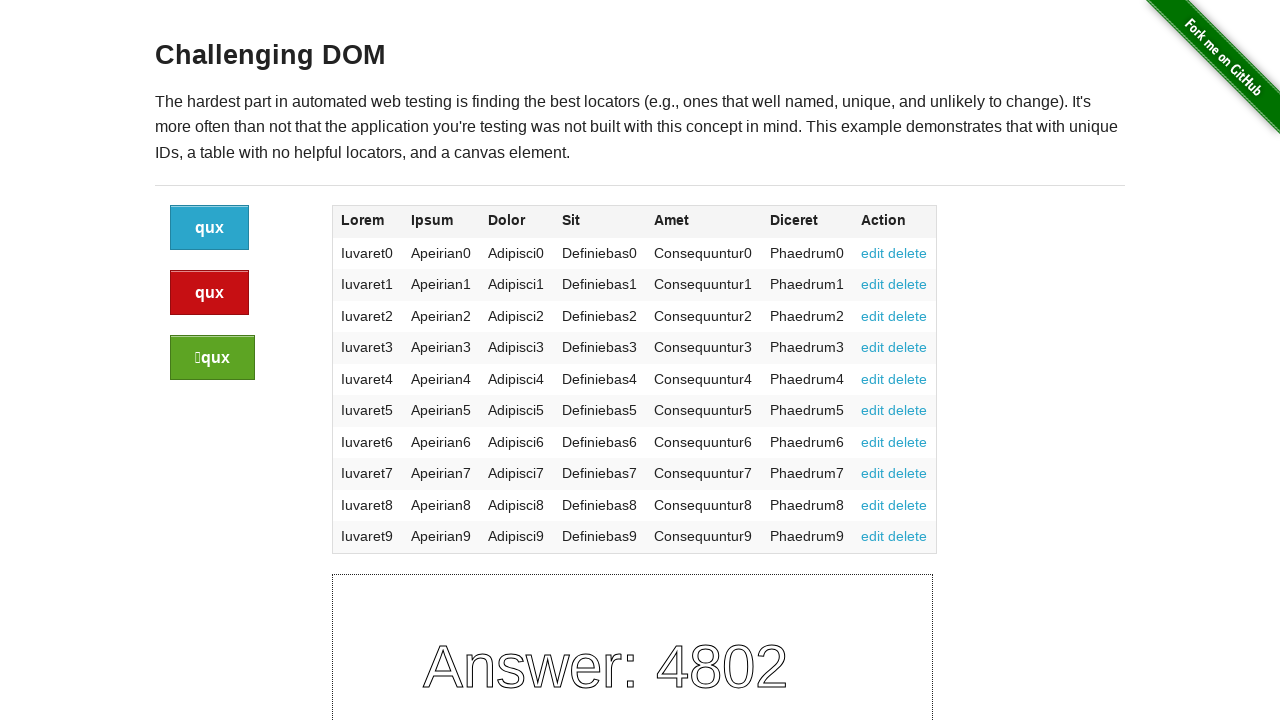

Navigated to challenging DOM page
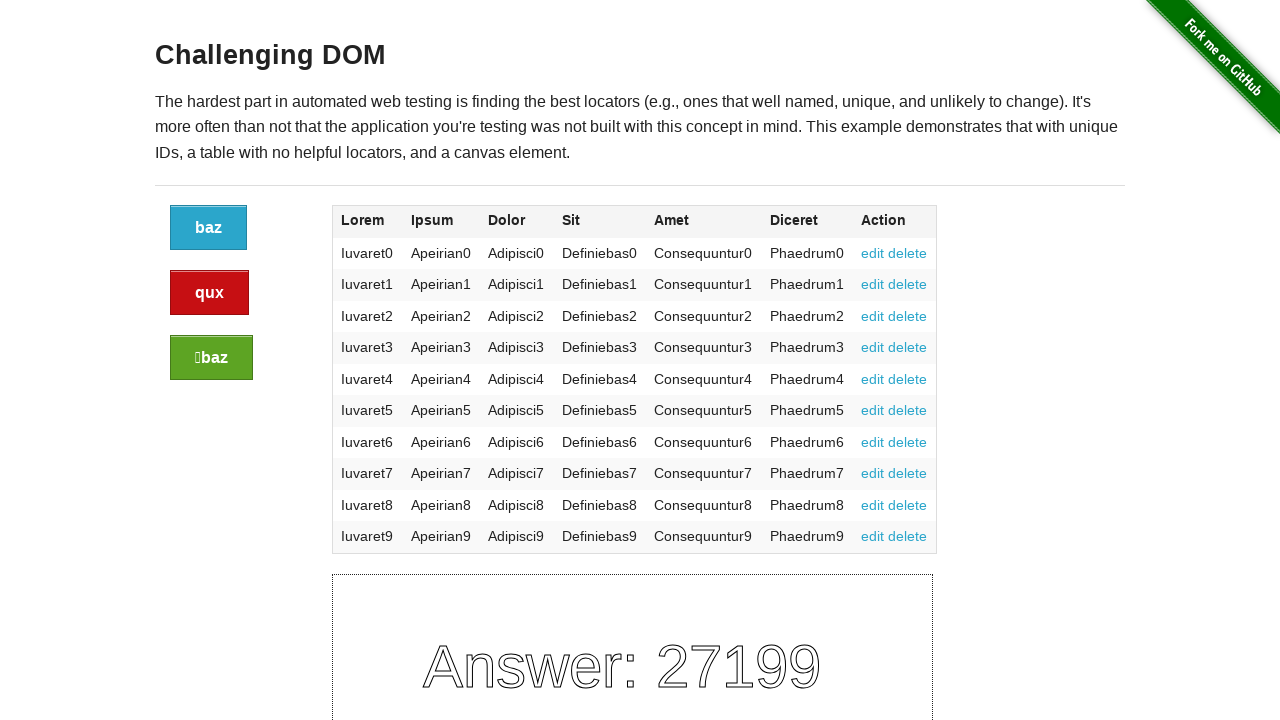

Table tbody element loaded
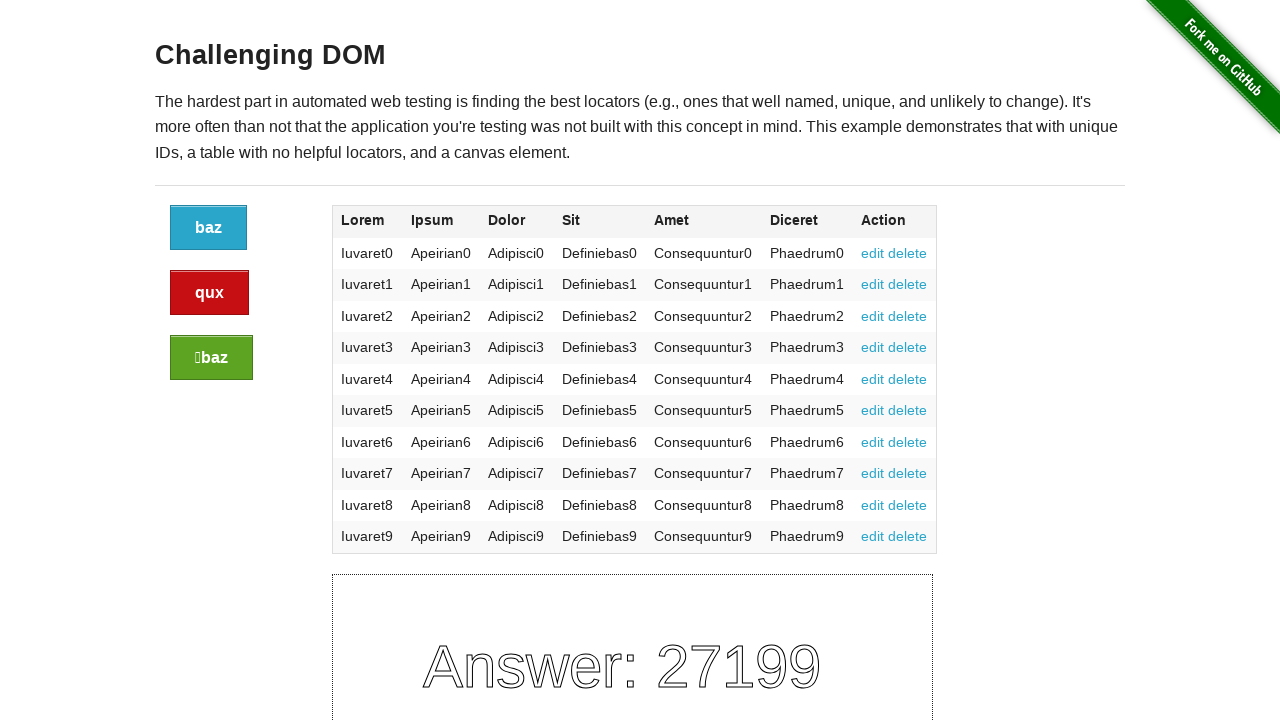

Clicked first action button (qux/blue) at (208, 228) on a.button:nth-of-type(1)
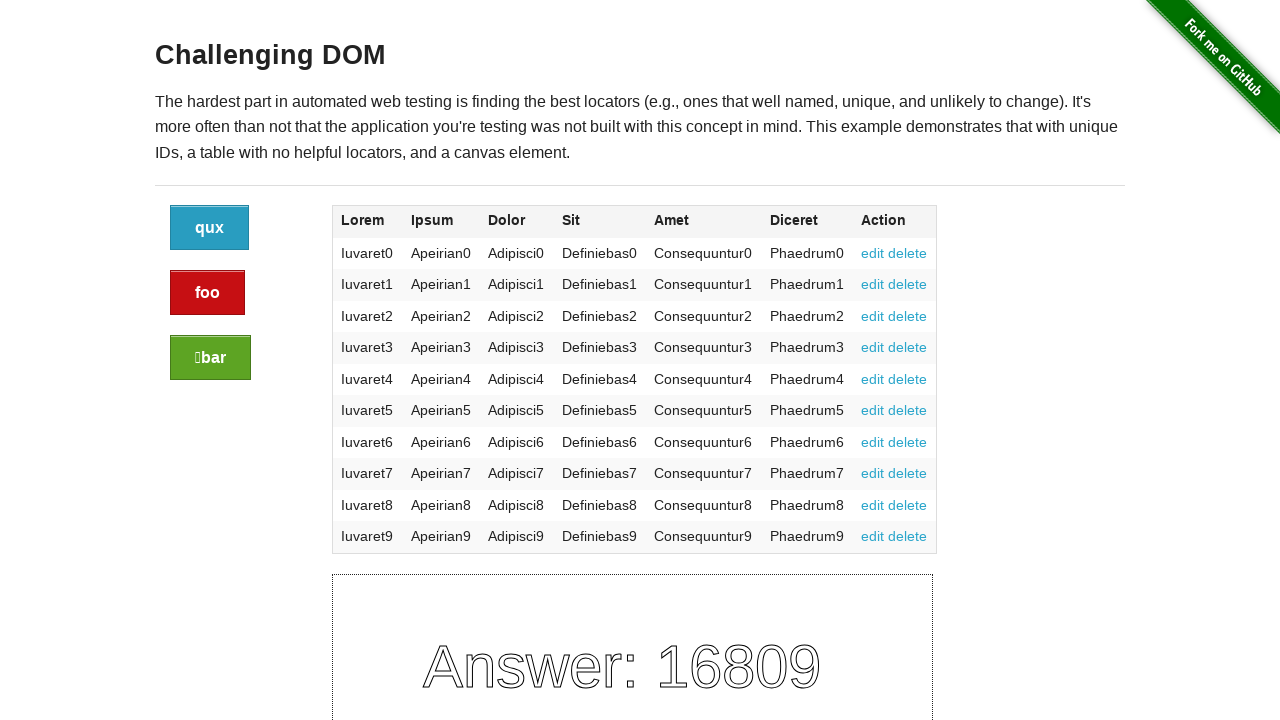

Clicked second action button (baz/red) at (208, 293) on a.button.alert
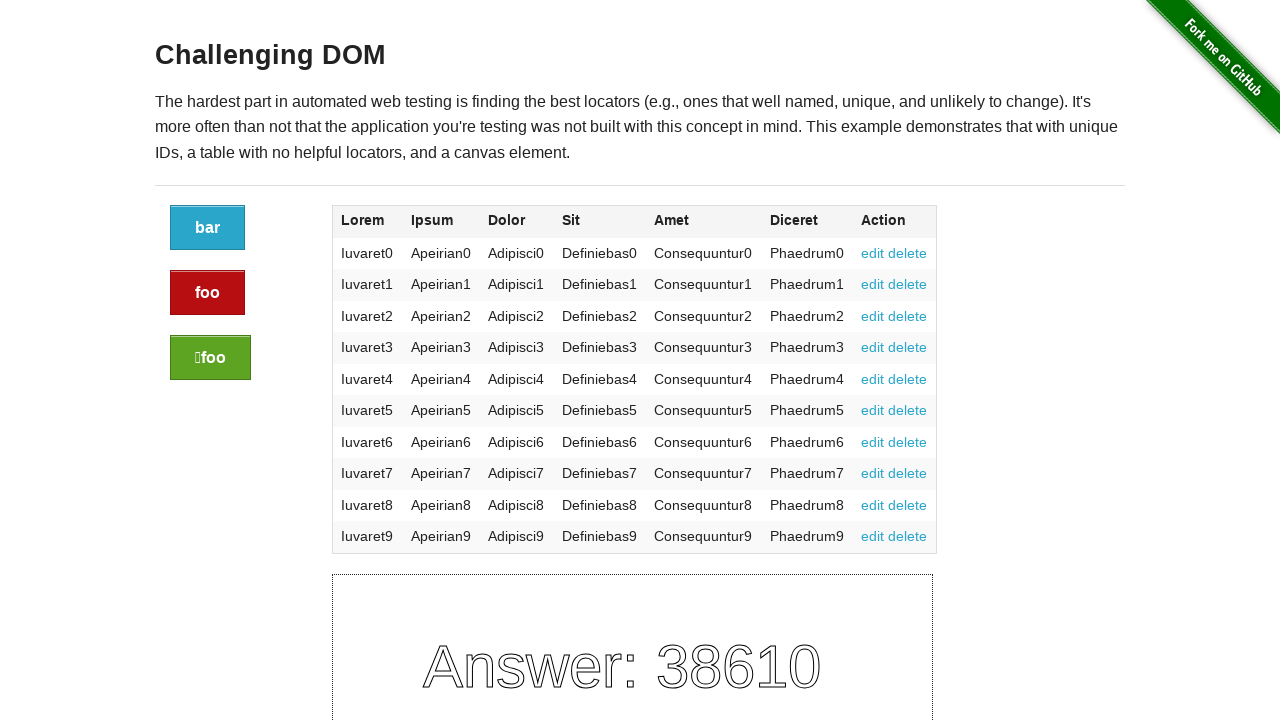

Clicked third action button (bar/green) at (210, 358) on a.button.success
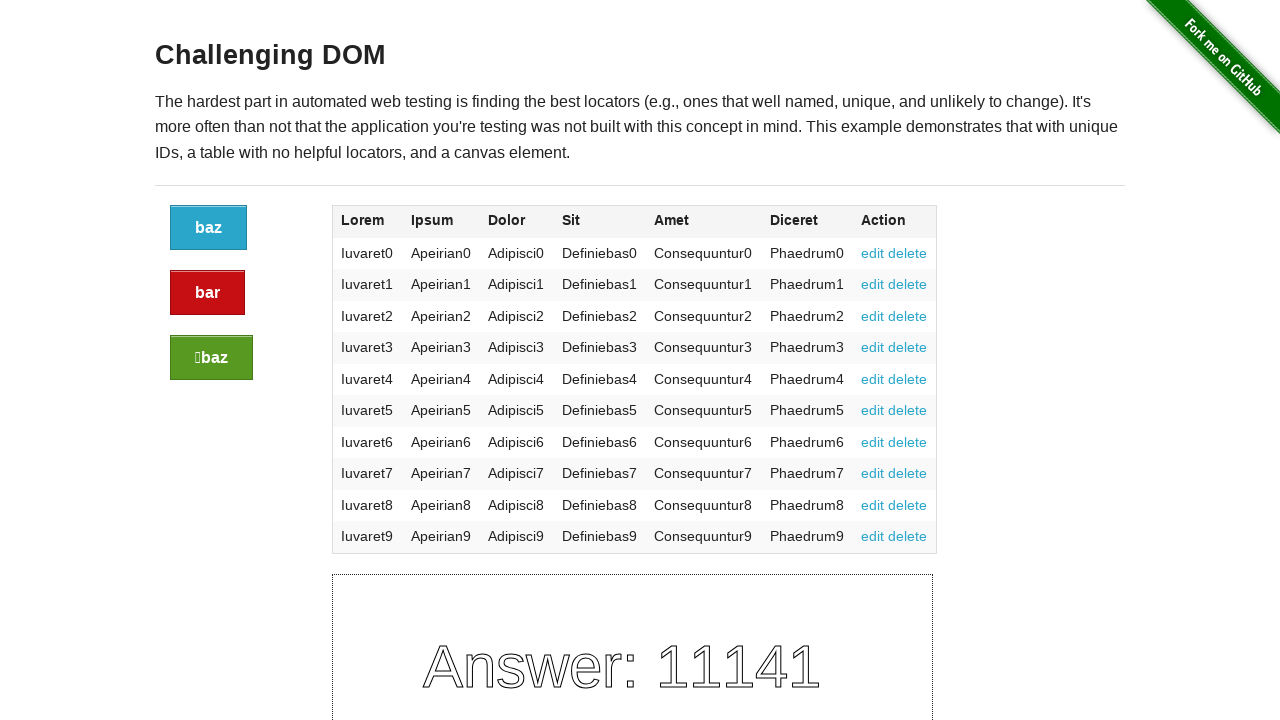

Table rows verified - table content loaded successfully
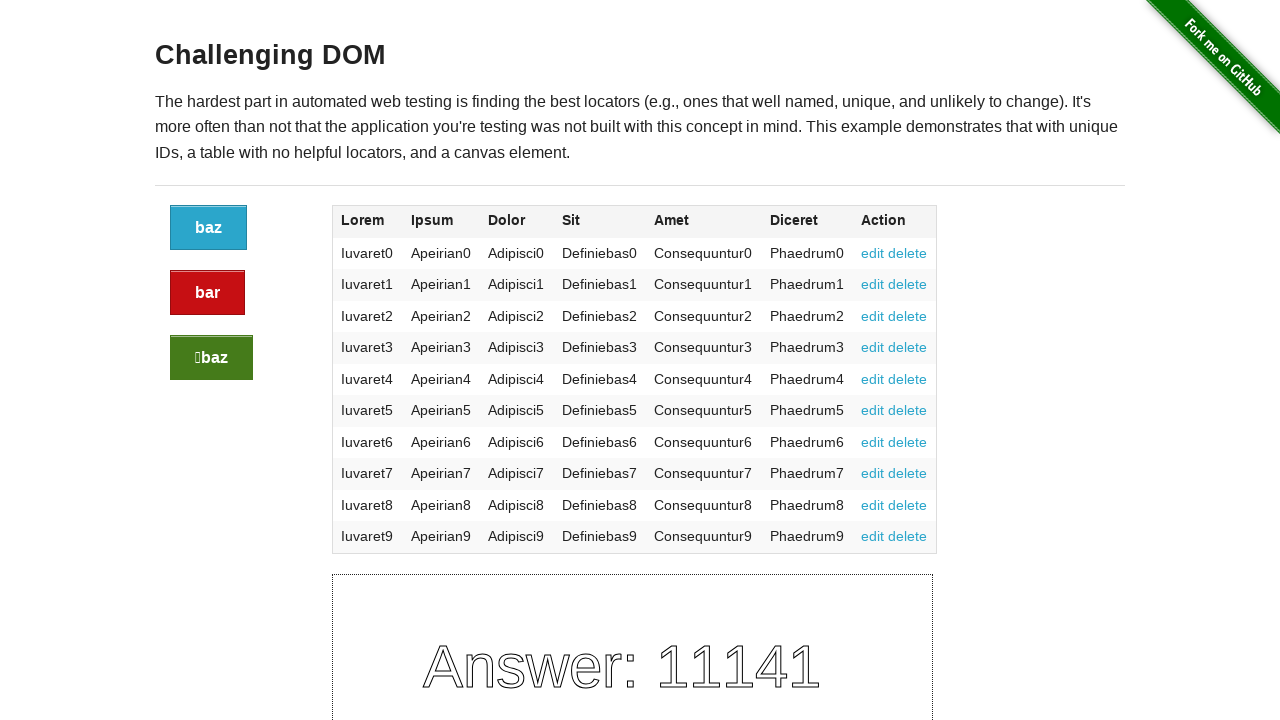

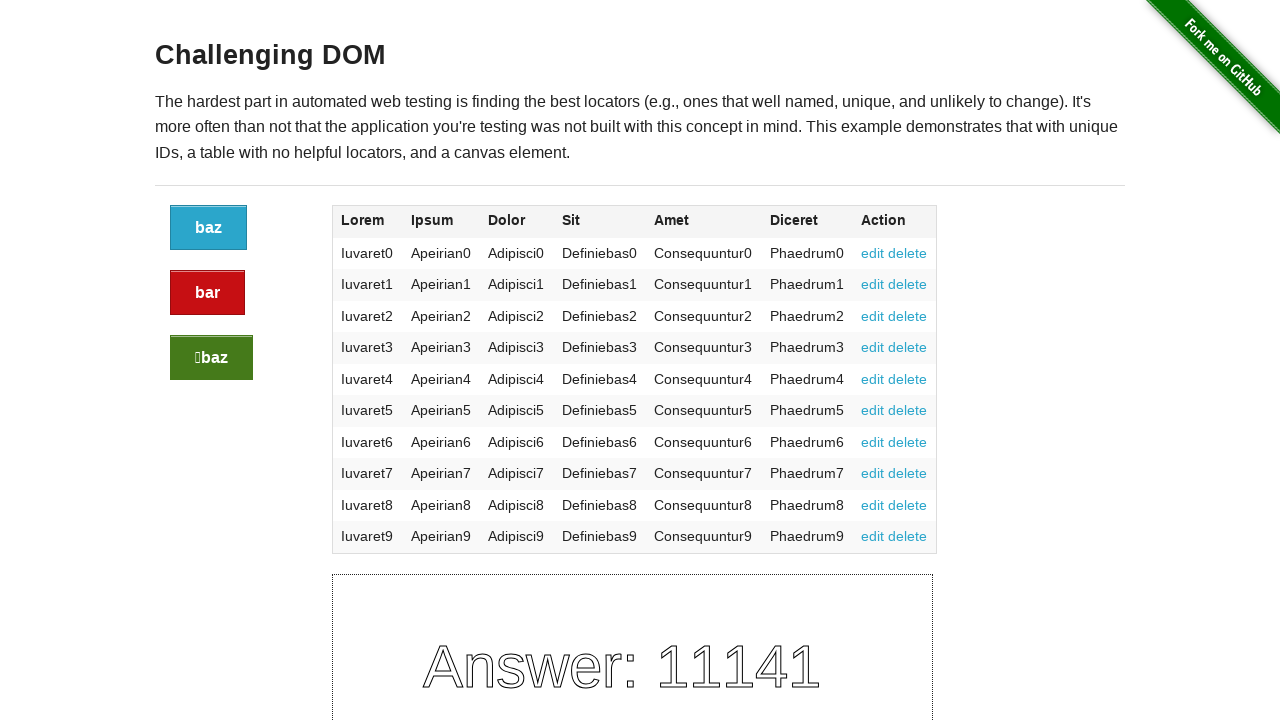